Tests selecting a dropdown option by its value attribute and verifies the selection

Starting URL: http://the-internet.herokuapp.com/dropdown

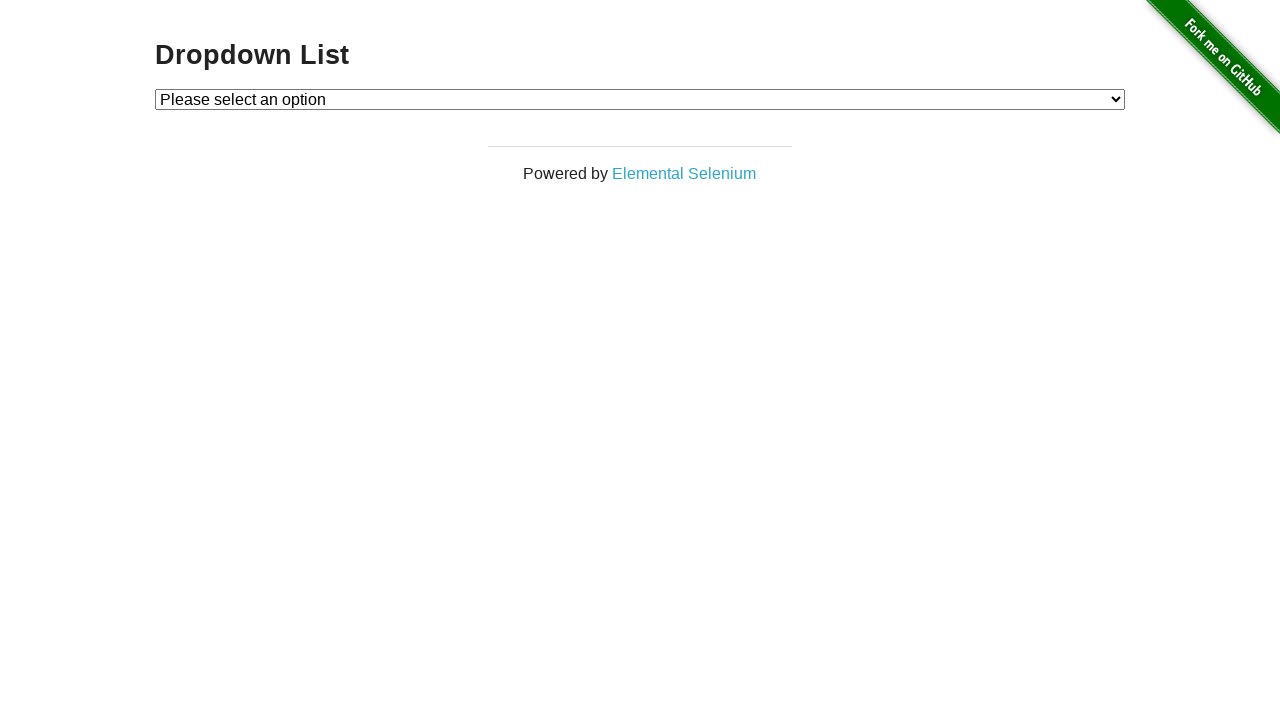

Selected dropdown option with value '1' on #dropdown
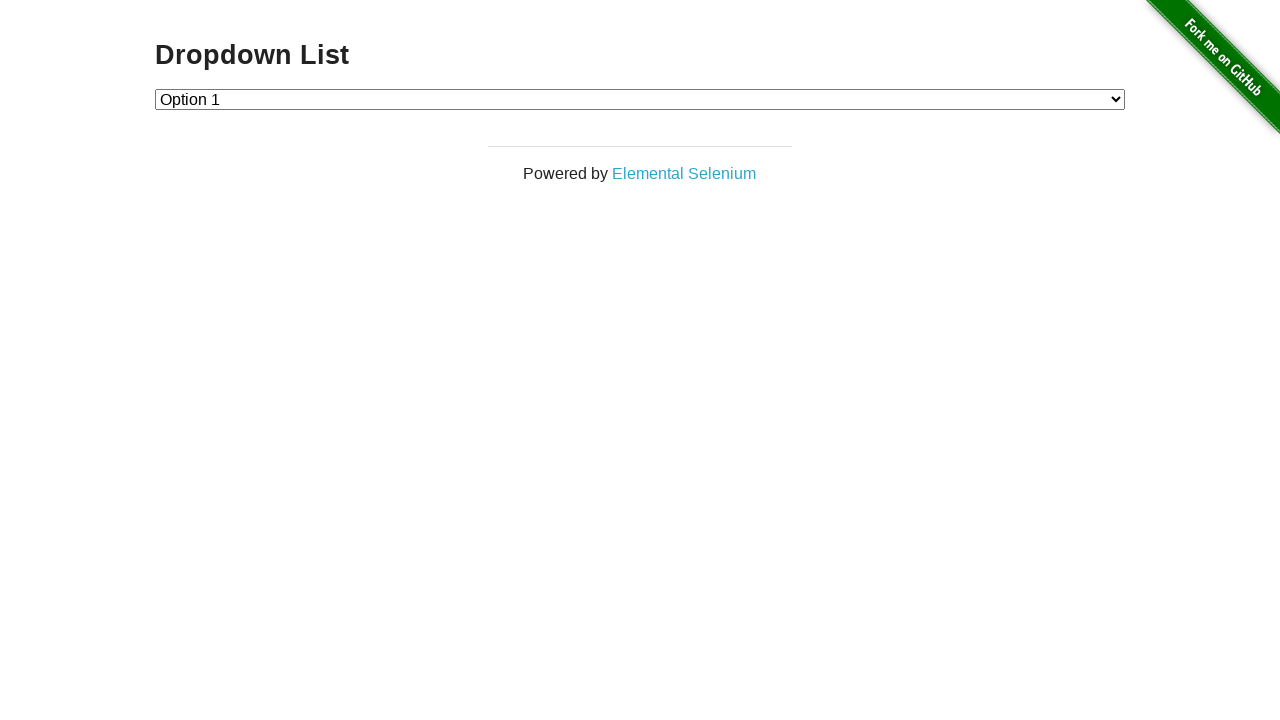

Retrieved selected option text content
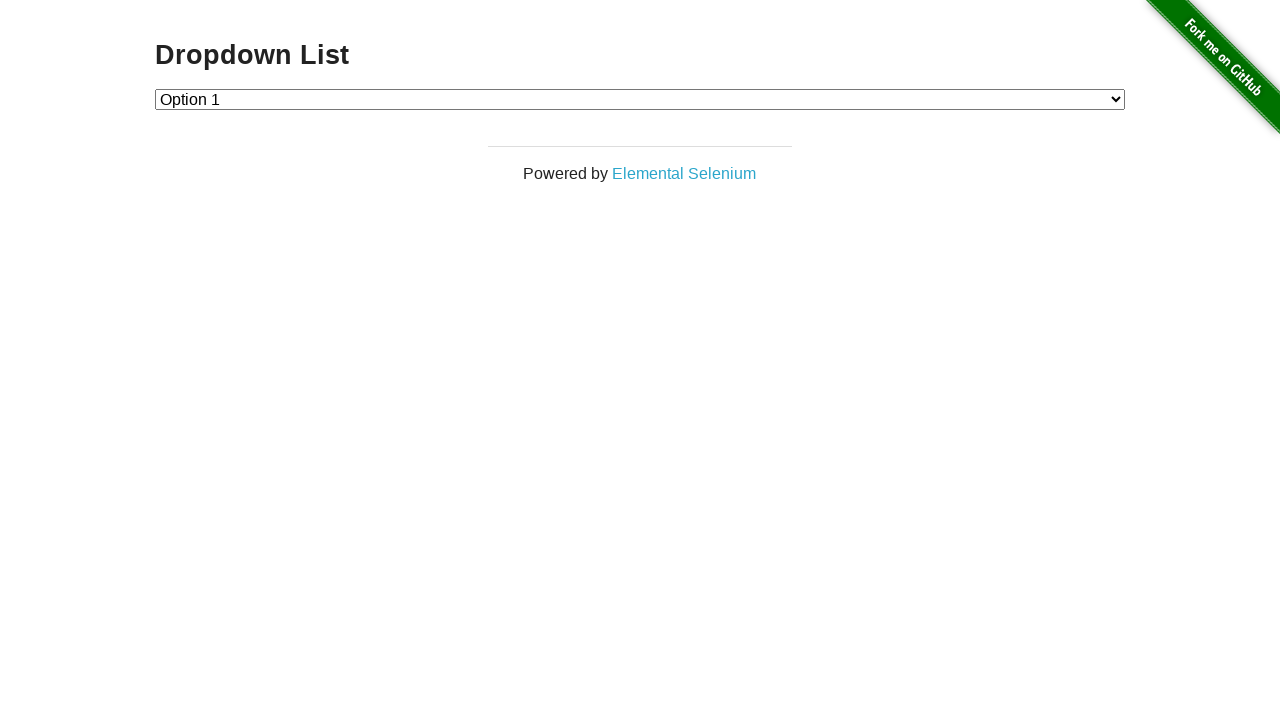

Verified selected option text equals 'Option 1'
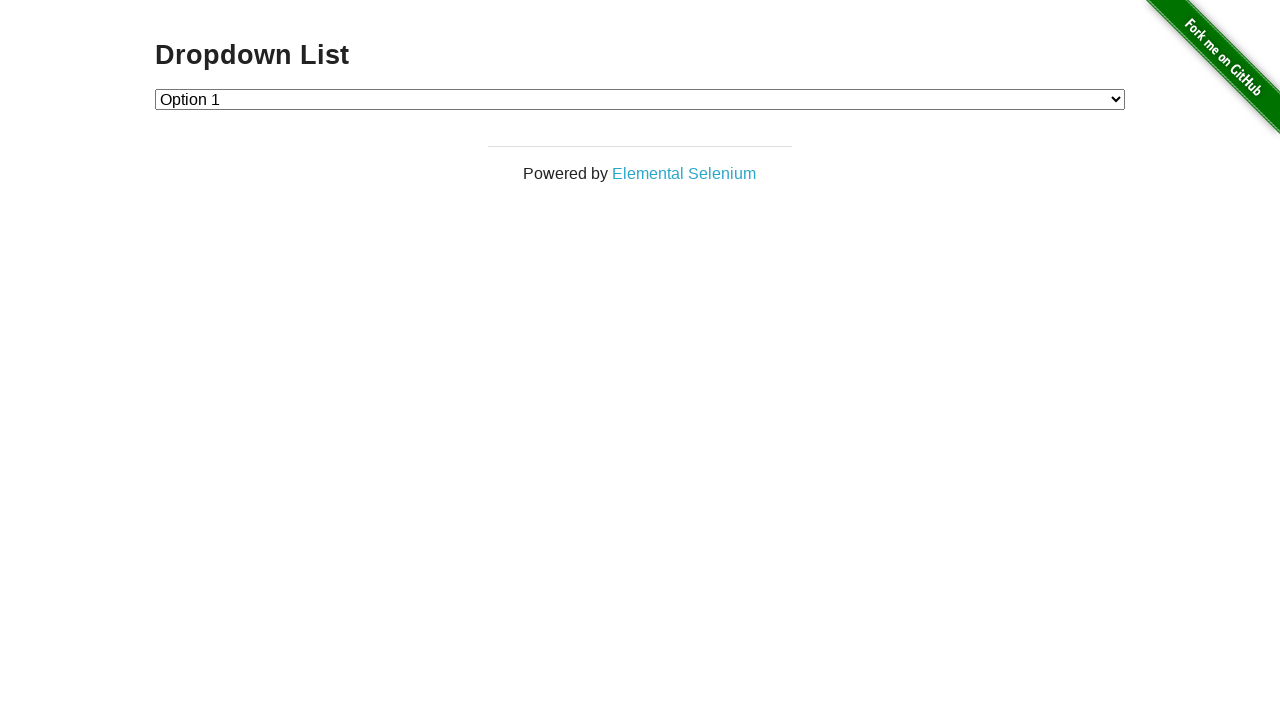

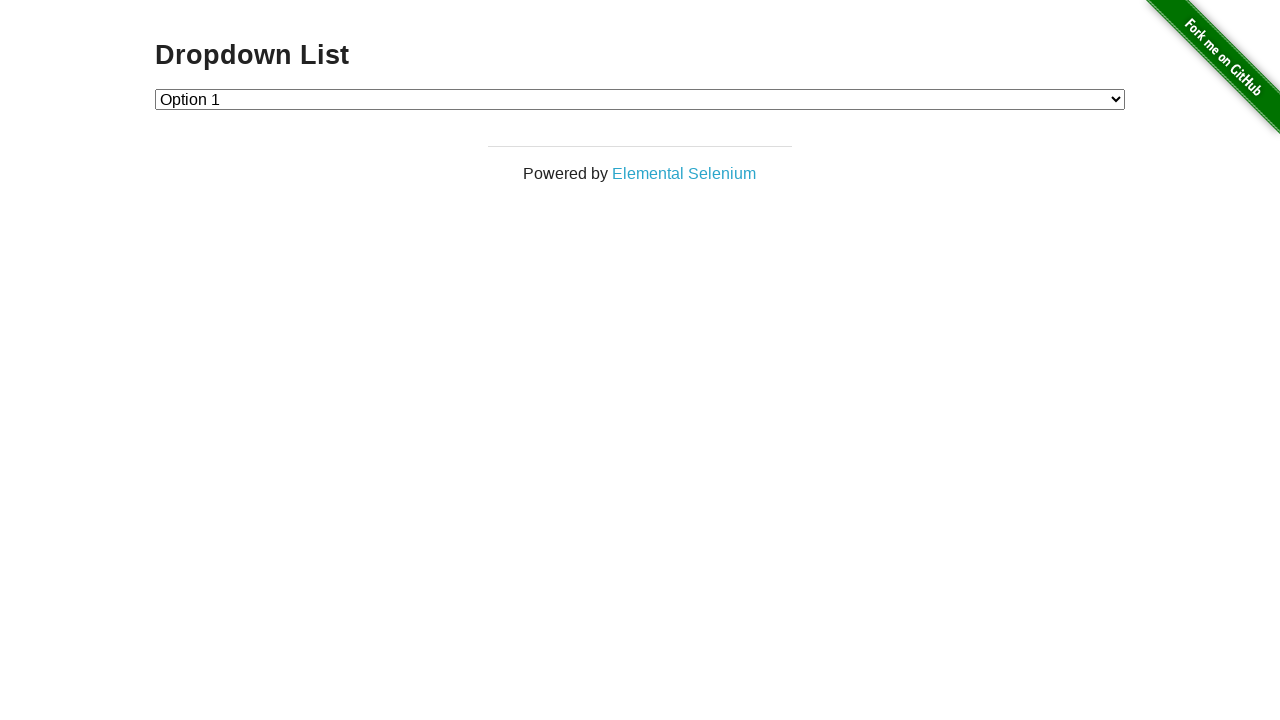